Tests the jQuery UI datepicker widget by switching to the demo iframe, opening the datepicker, and repeatedly clicking the "Next" button to navigate through calendar months.

Starting URL: https://jqueryui.com/datepicker/

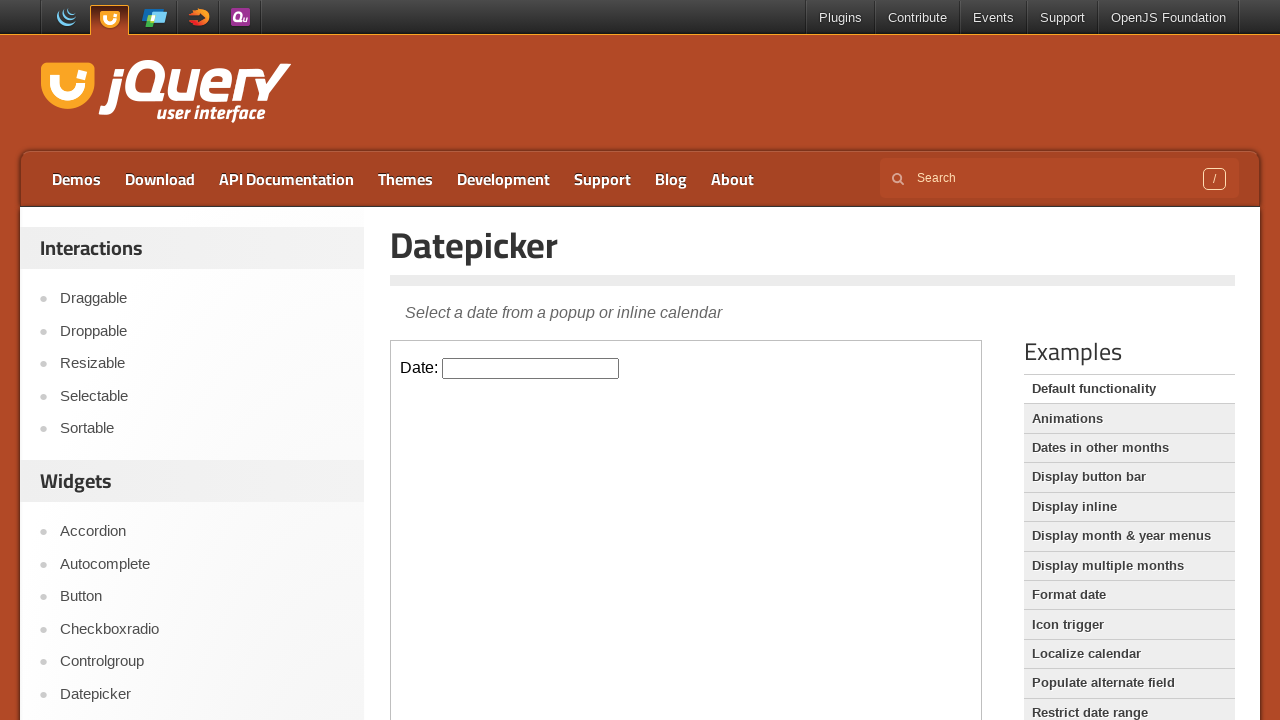

Located demo iframe containing the datepicker
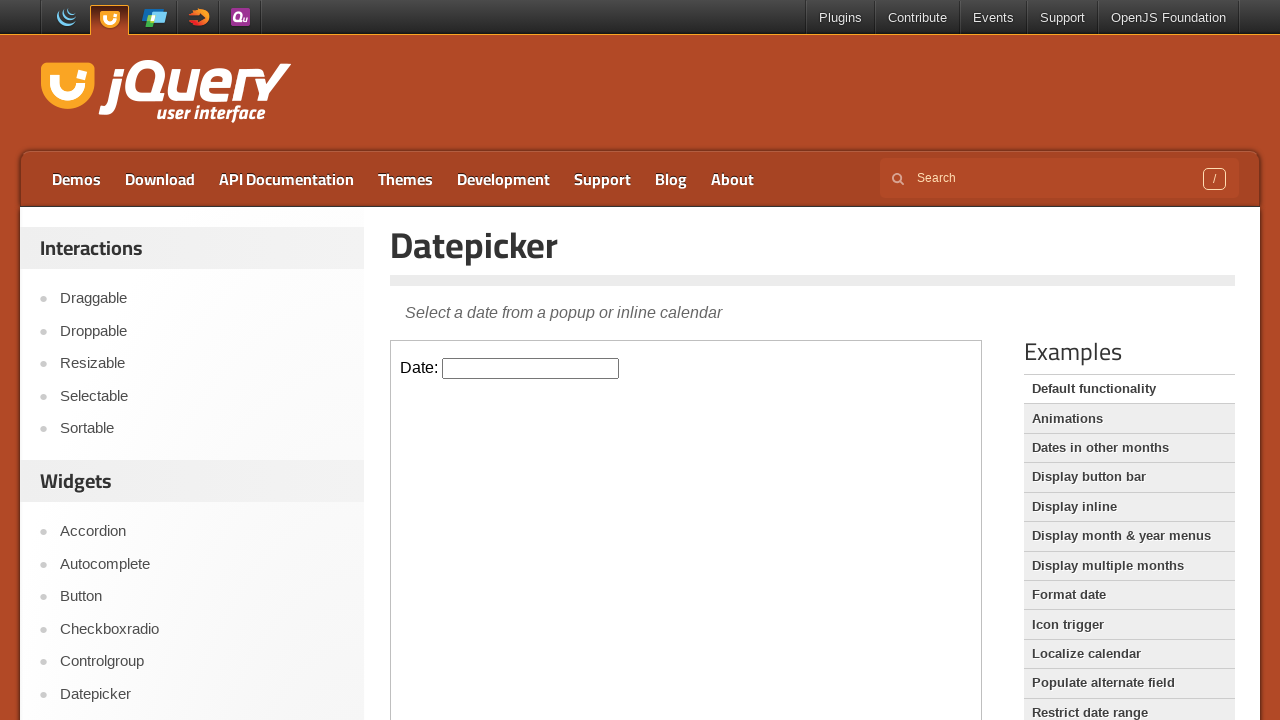

Clicked datepicker input to open calendar at (531, 368) on iframe.demo-frame >> internal:control=enter-frame >> #datepicker
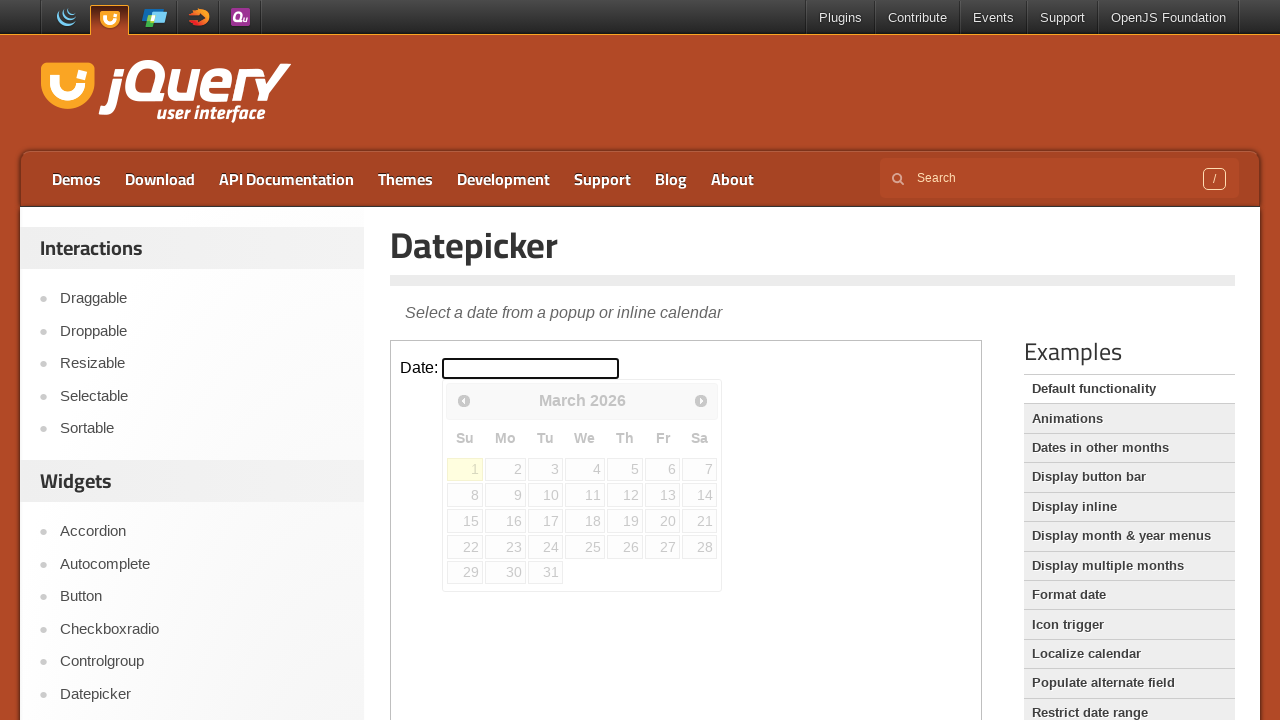

Clicked Next button to navigate to next month (iteration 1) at (701, 400) on iframe.demo-frame >> internal:control=enter-frame >> a[title='Next']
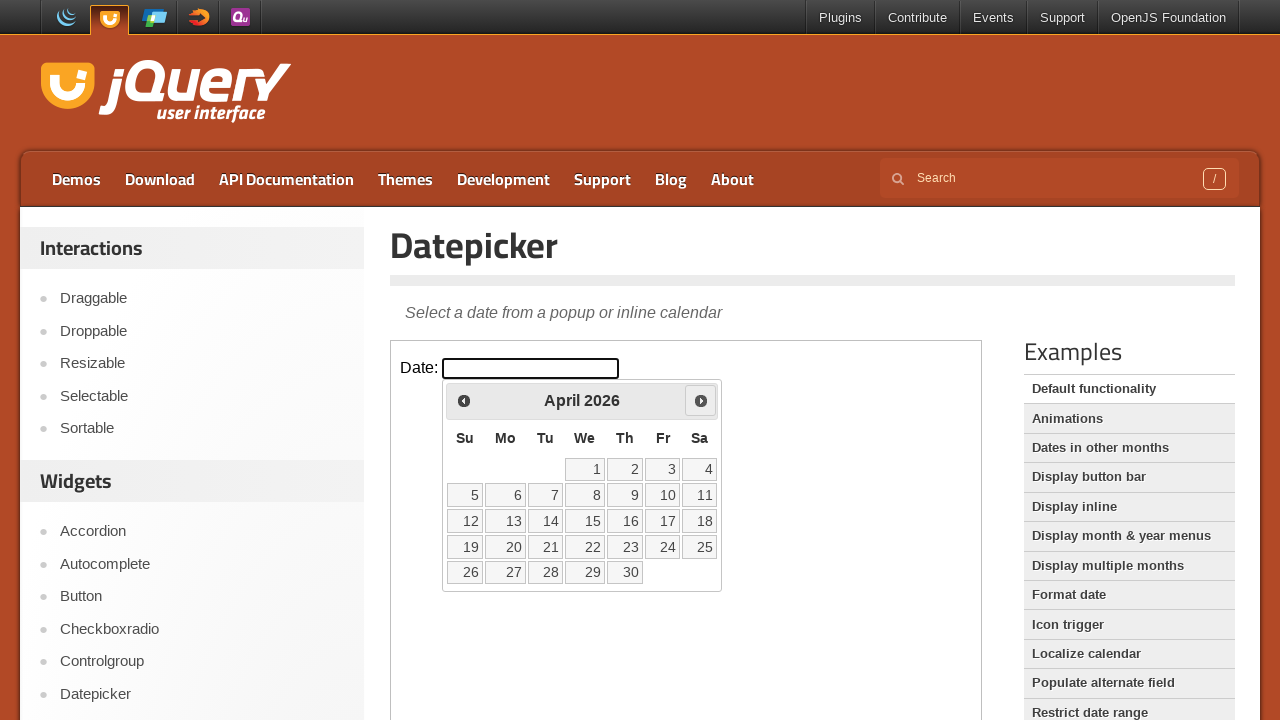

Waited for calendar animation to complete
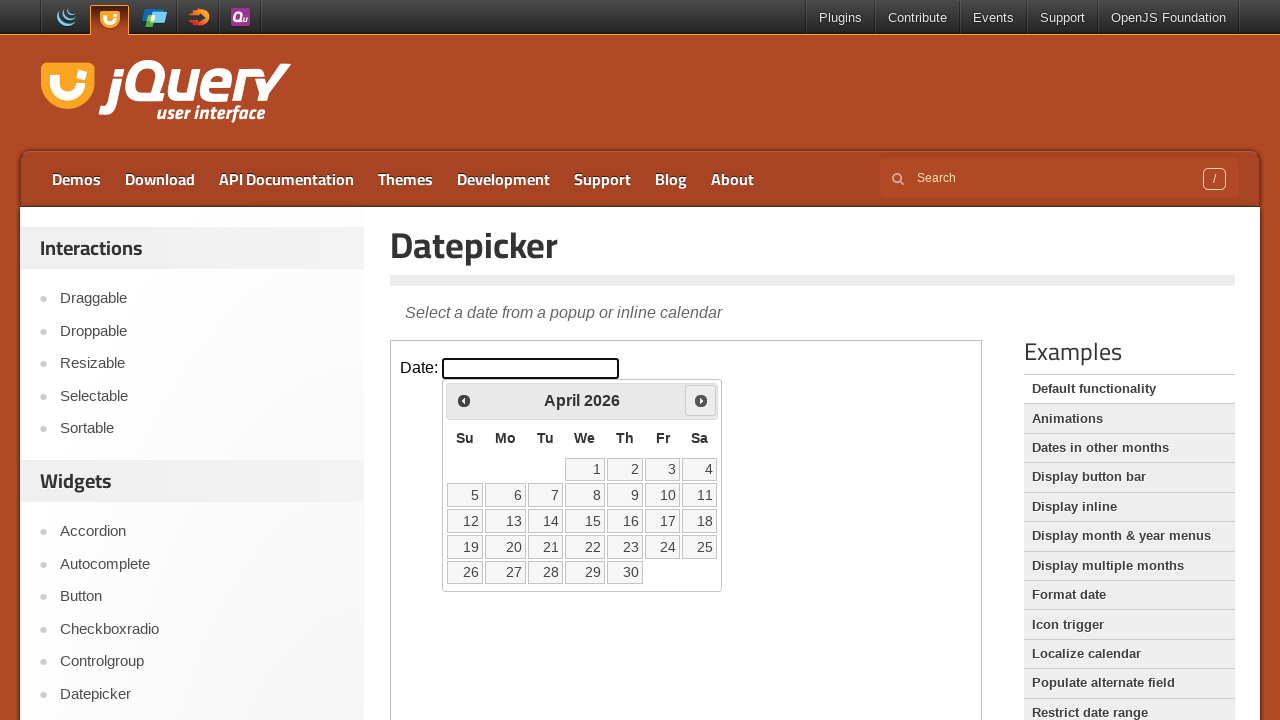

Clicked Next button to navigate to next month (iteration 2) at (701, 400) on iframe.demo-frame >> internal:control=enter-frame >> a[title='Next']
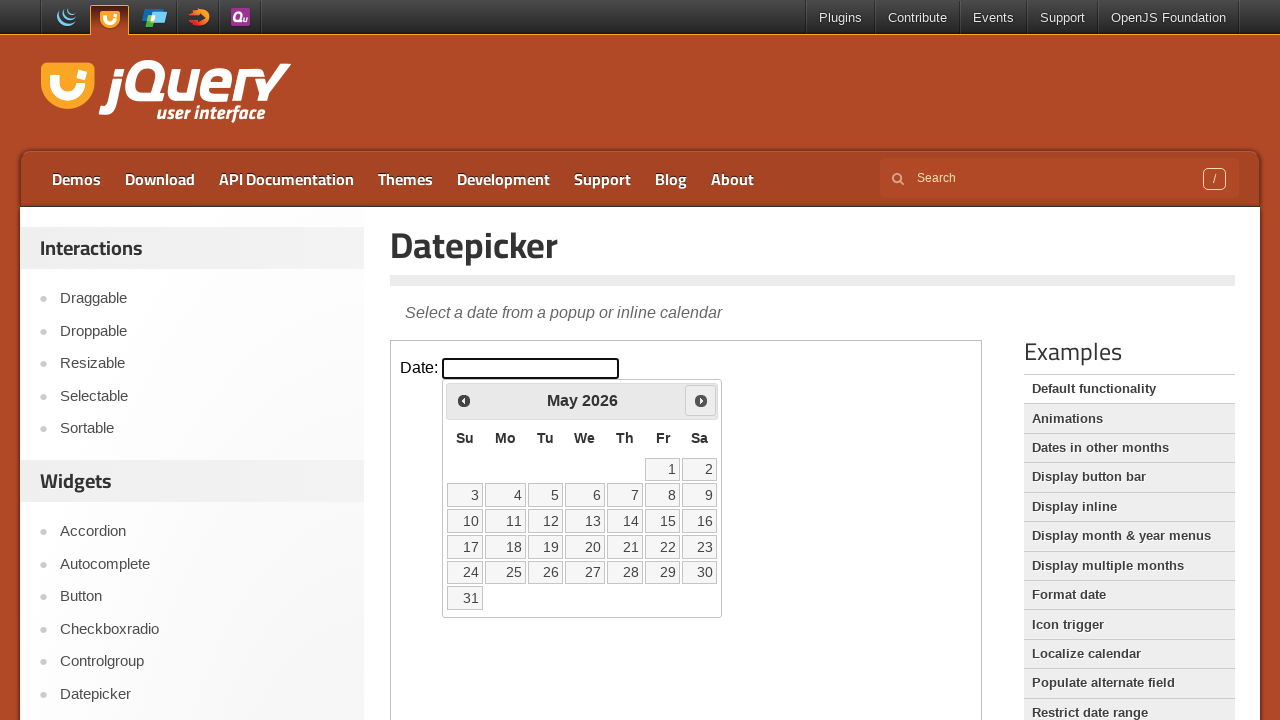

Waited for calendar animation to complete
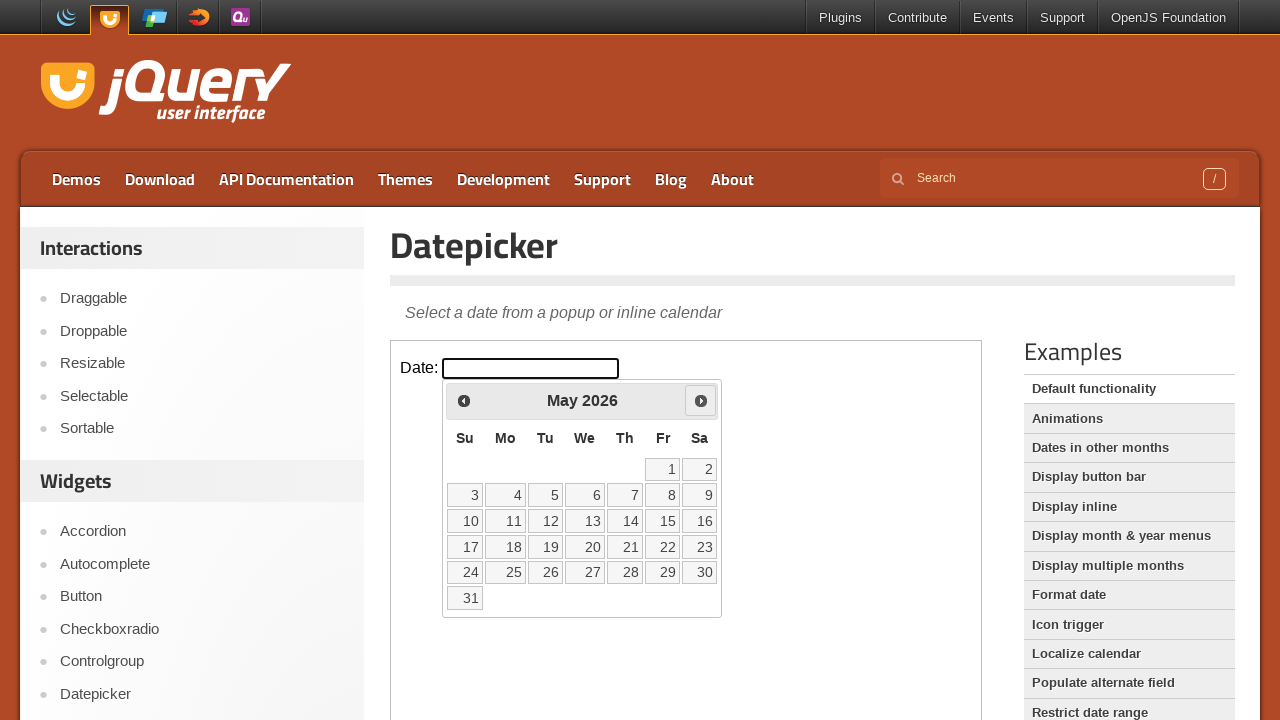

Clicked Next button to navigate to next month (iteration 3) at (701, 400) on iframe.demo-frame >> internal:control=enter-frame >> a[title='Next']
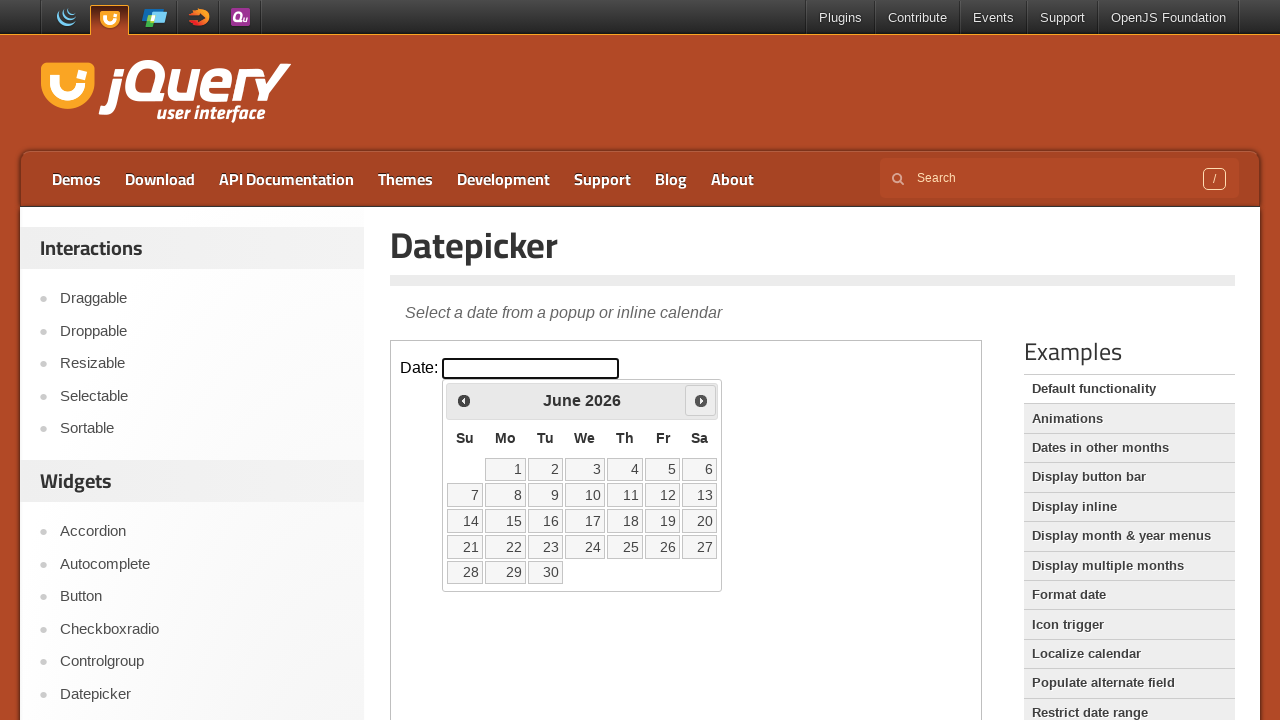

Waited for calendar animation to complete
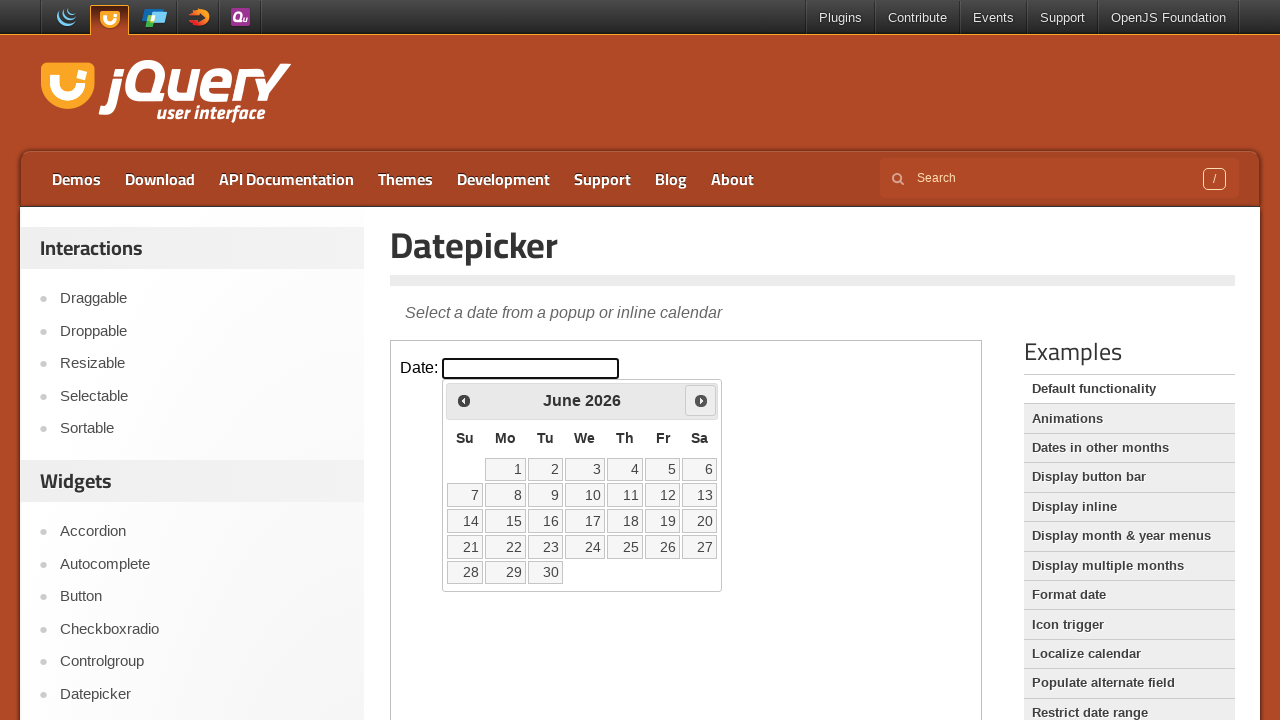

Clicked Next button to navigate to next month (iteration 4) at (701, 400) on iframe.demo-frame >> internal:control=enter-frame >> a[title='Next']
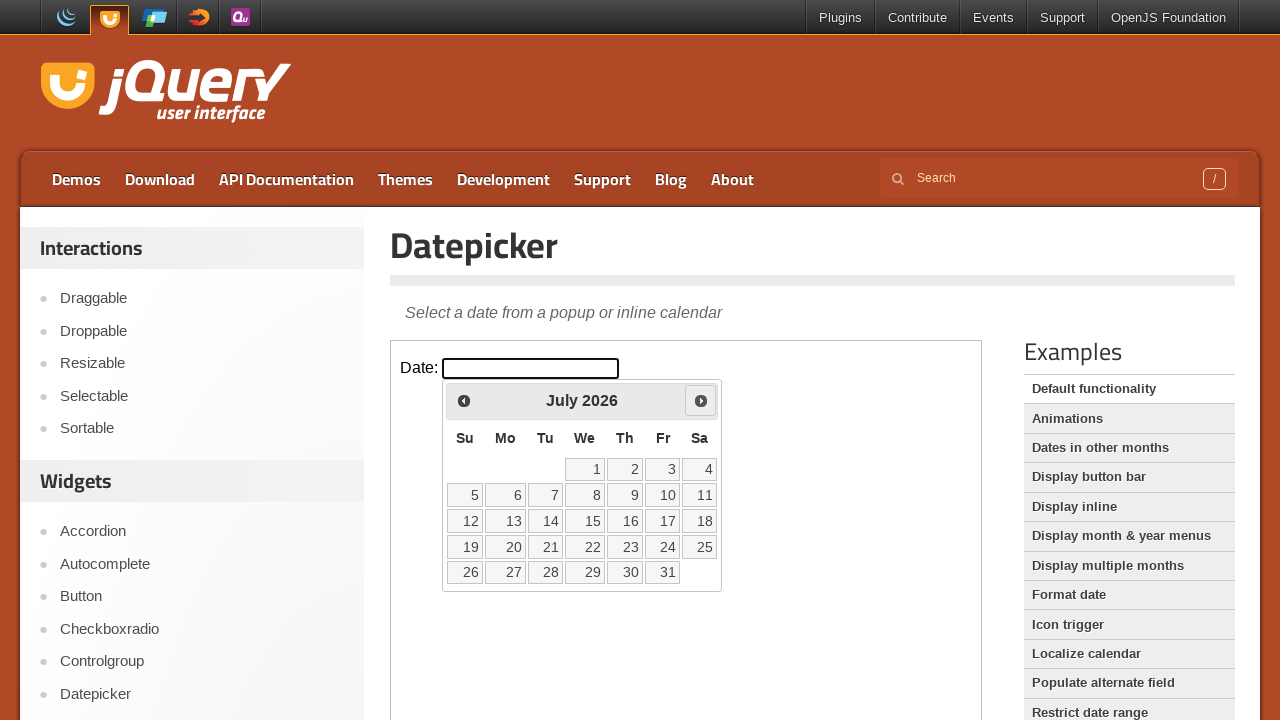

Waited for calendar animation to complete
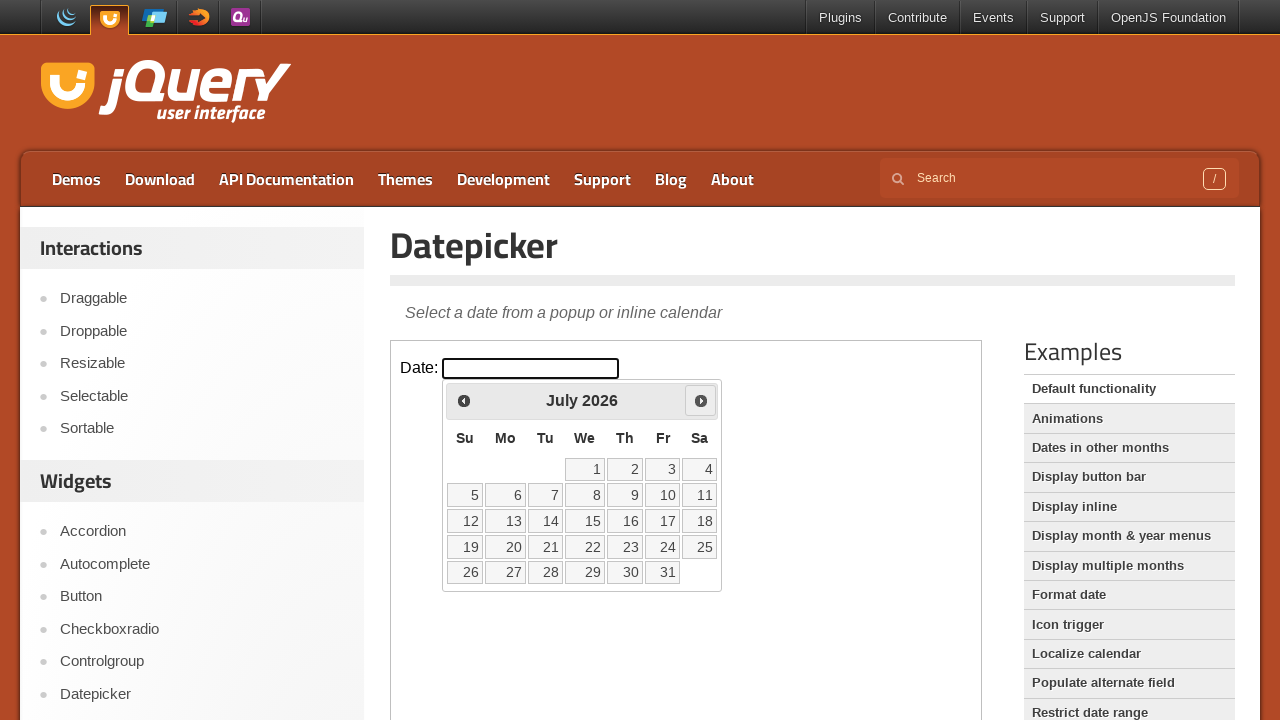

Clicked Next button to navigate to next month (iteration 5) at (701, 400) on iframe.demo-frame >> internal:control=enter-frame >> a[title='Next']
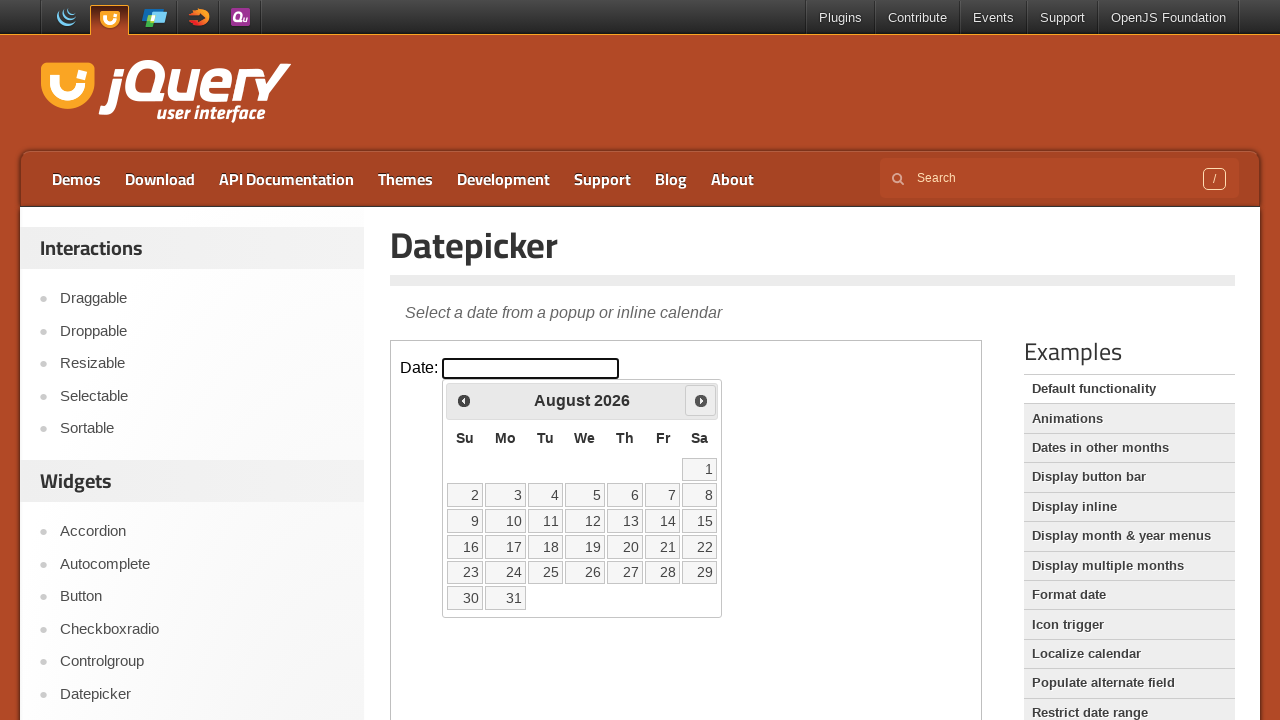

Waited for calendar animation to complete
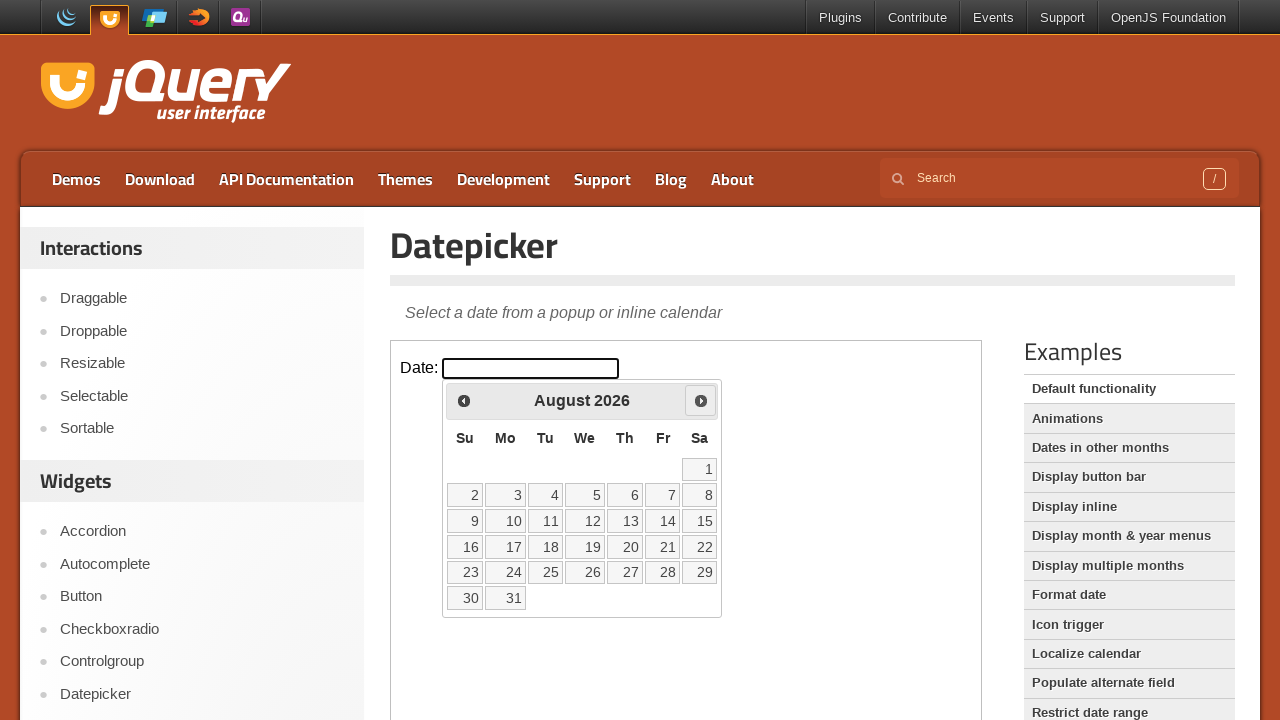

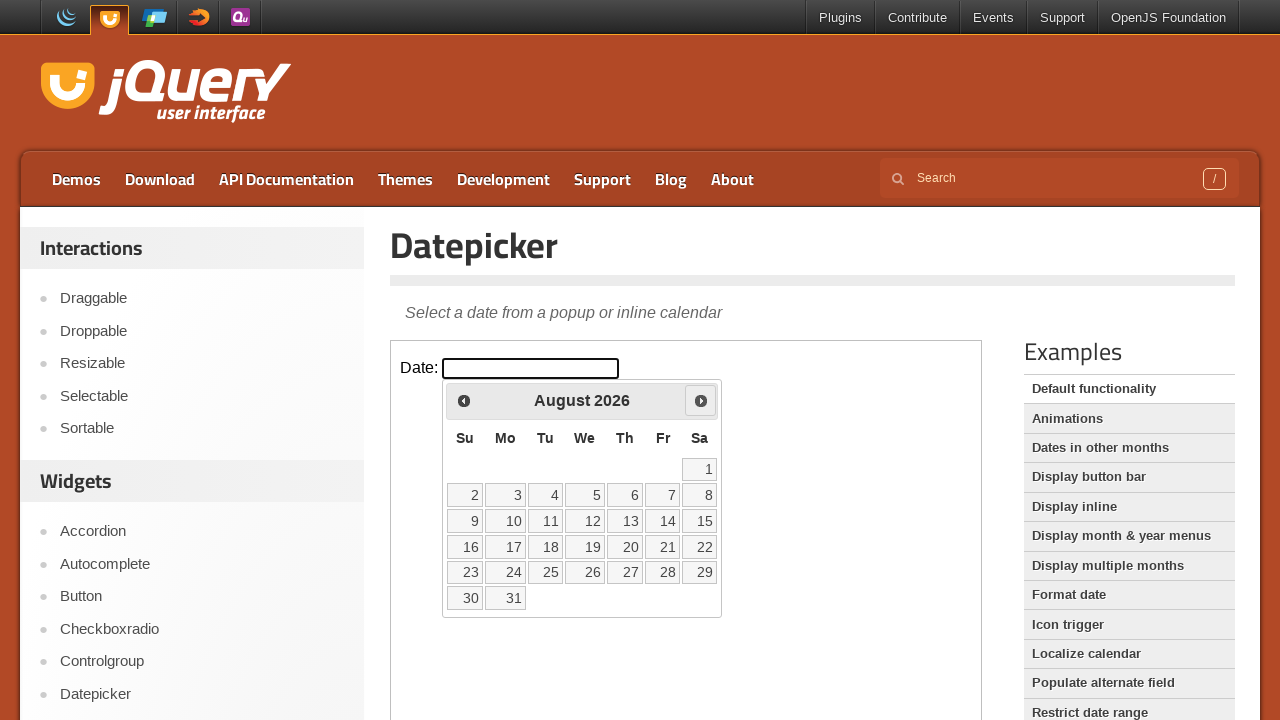